Tests that the input field is cleared after adding a todo item

Starting URL: https://demo.playwright.dev/todomvc

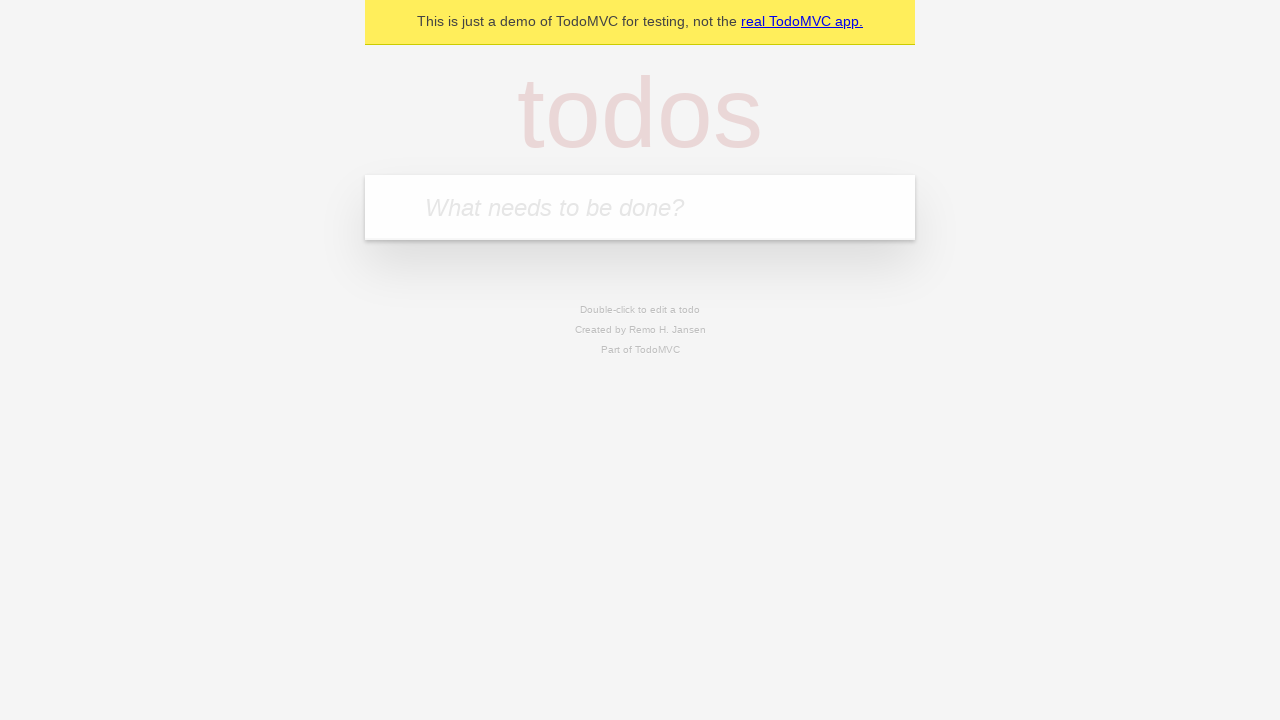

Filled todo input field with 'buy some cheese' on internal:attr=[placeholder="What needs to be done?"i]
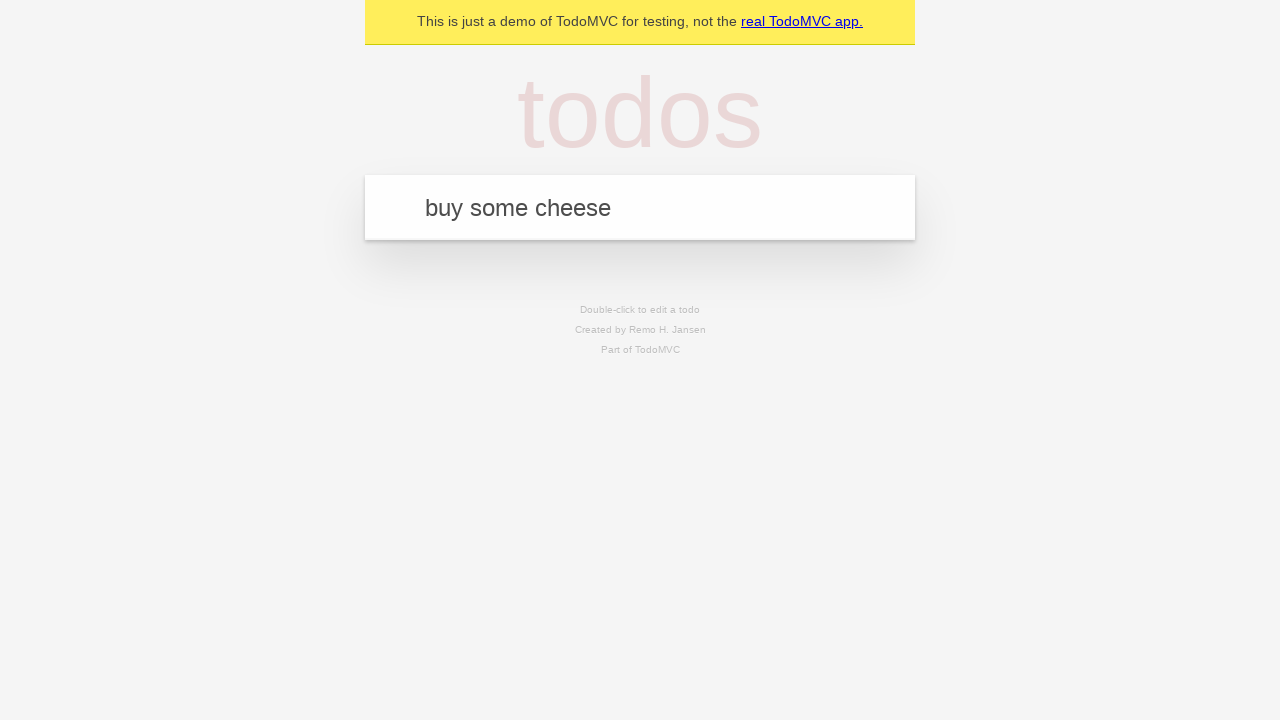

Pressed Enter to add todo item on internal:attr=[placeholder="What needs to be done?"i]
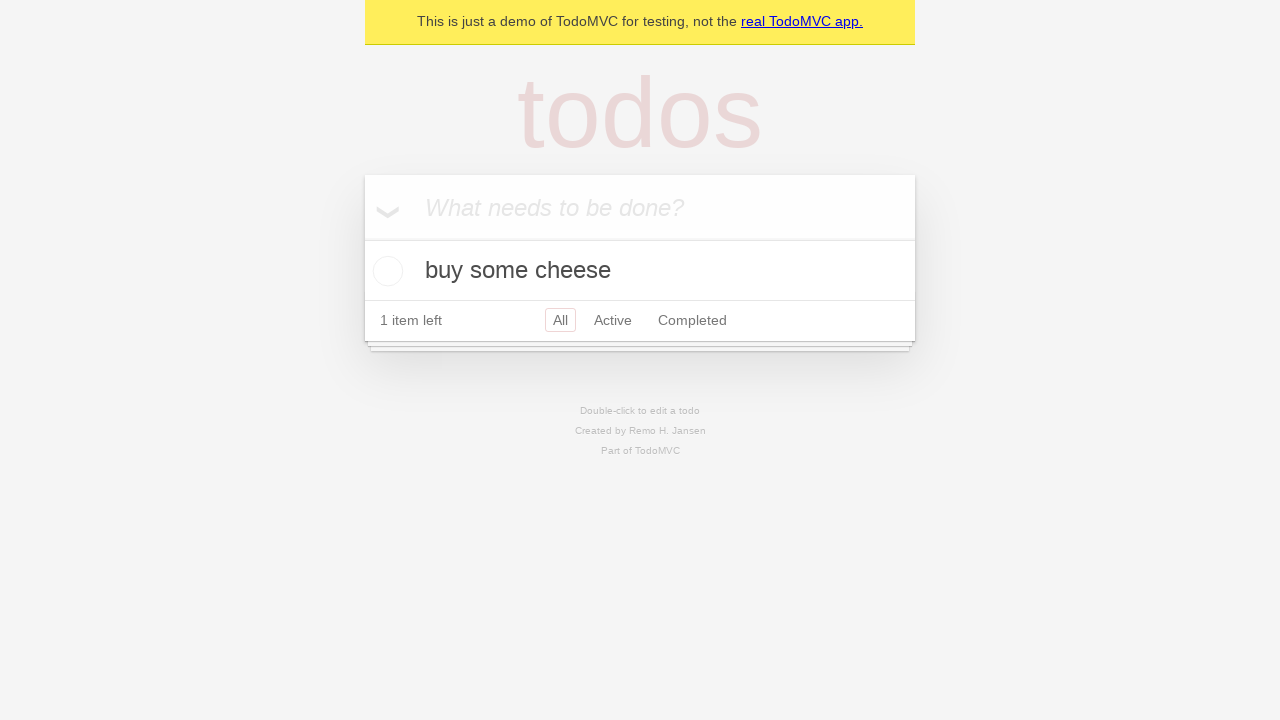

Todo item was added and became visible
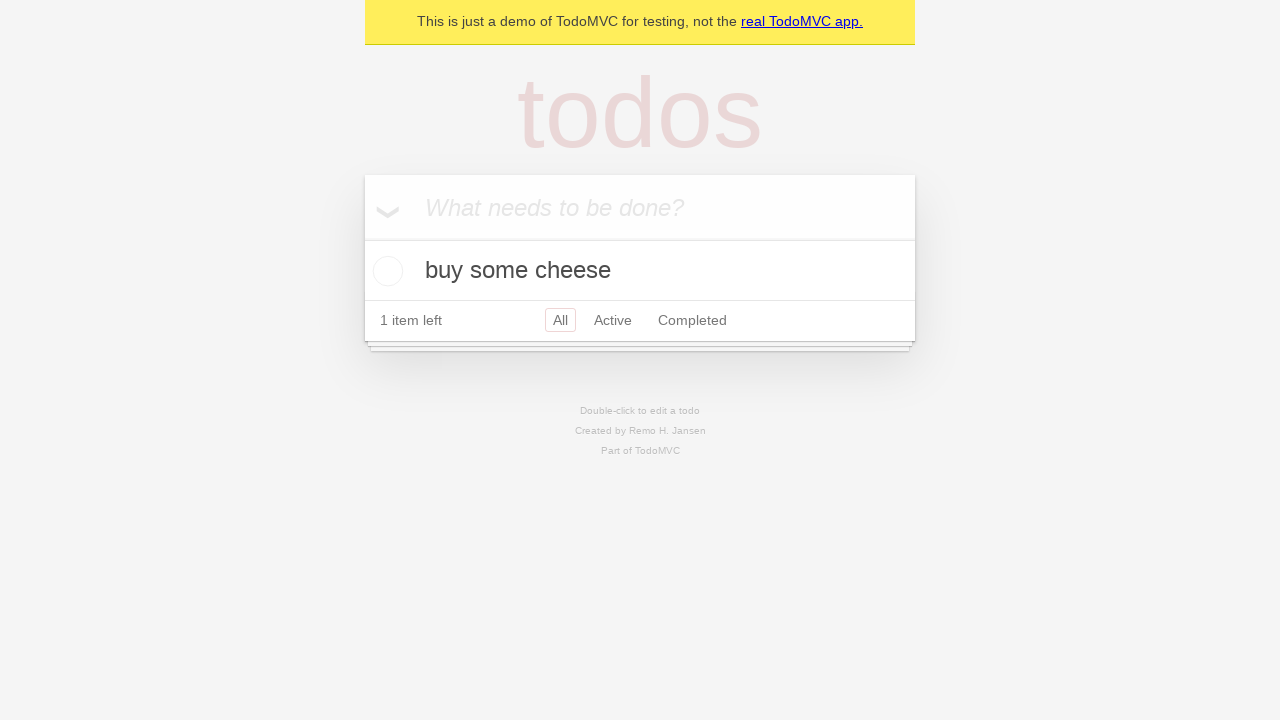

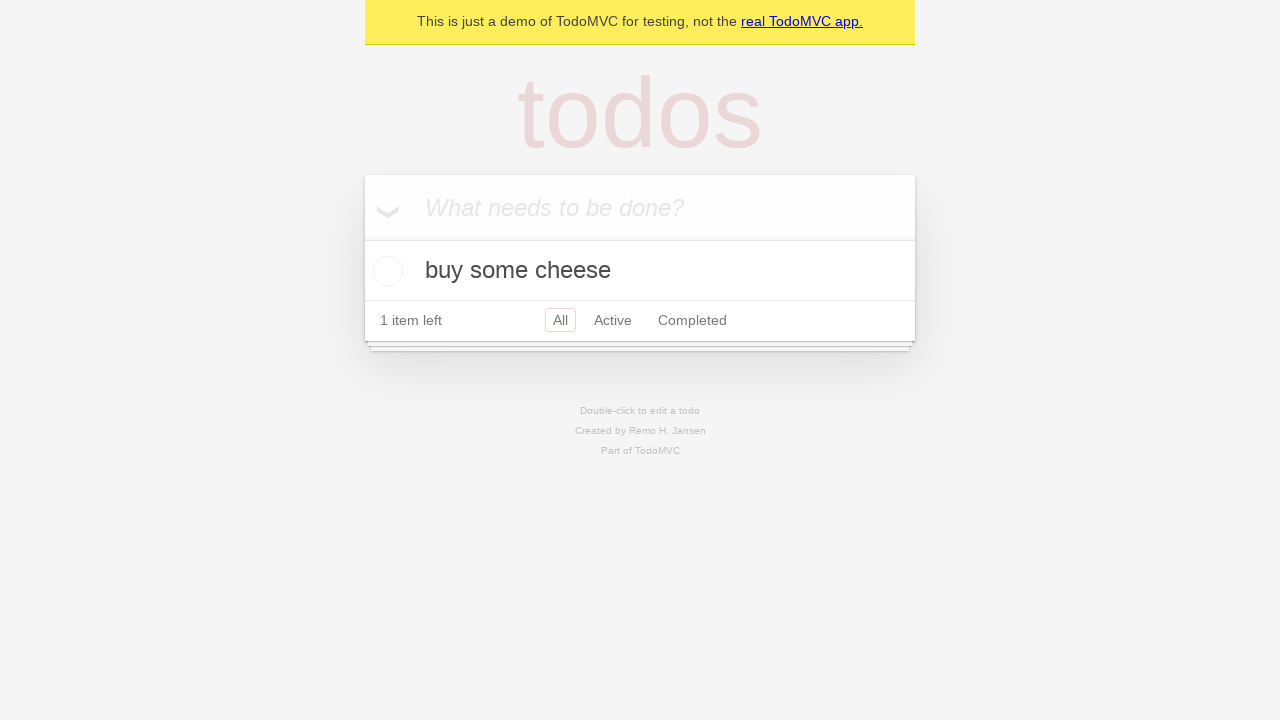